Tests filling out a comprehensive practice form including personal information, date of birth selection, subjects, hobbies checkboxes, file upload, and location dropdowns

Starting URL: https://demoqa.com/automation-practice-form

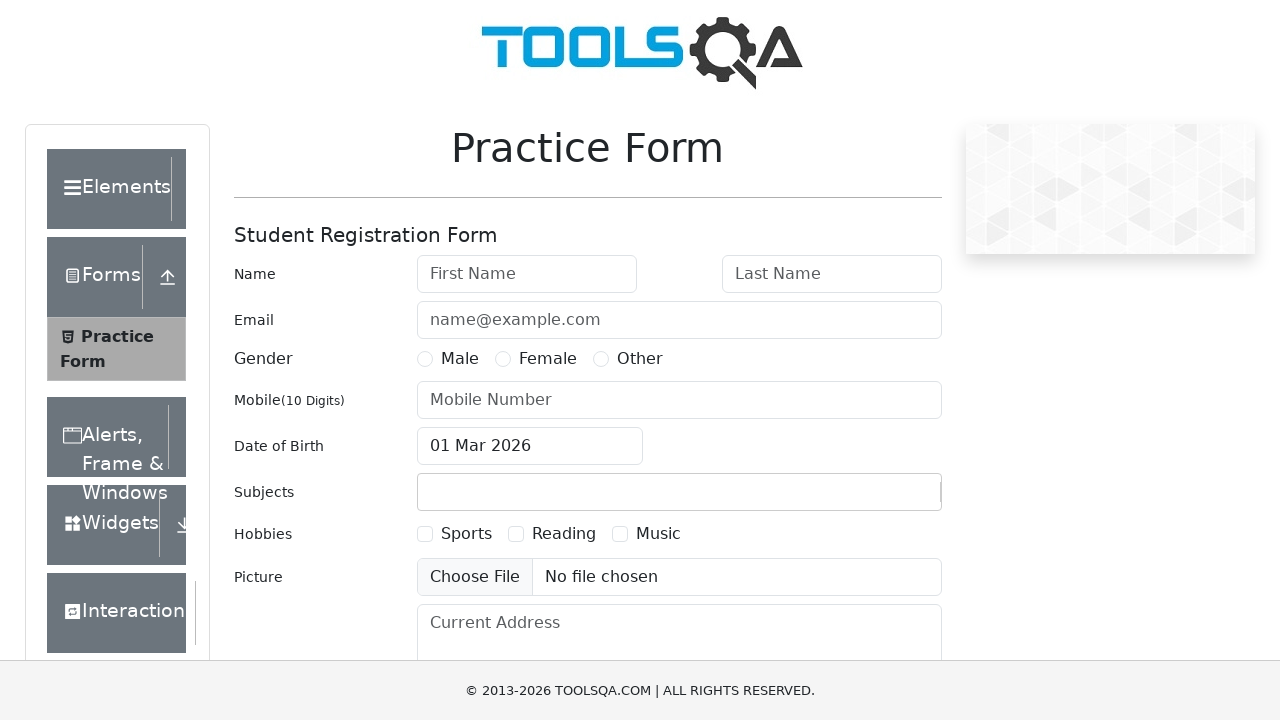

Filled first name with 'Egor' on #firstName
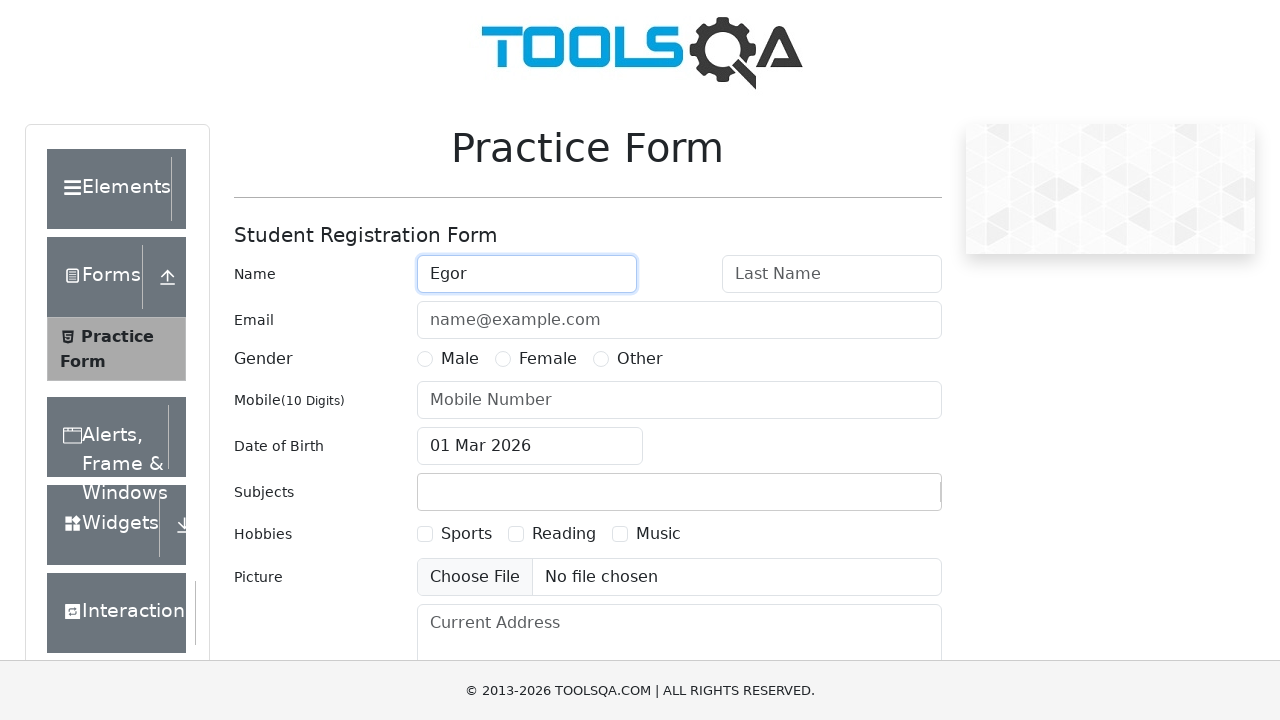

Filled last name with 'Pupkin' on #lastName
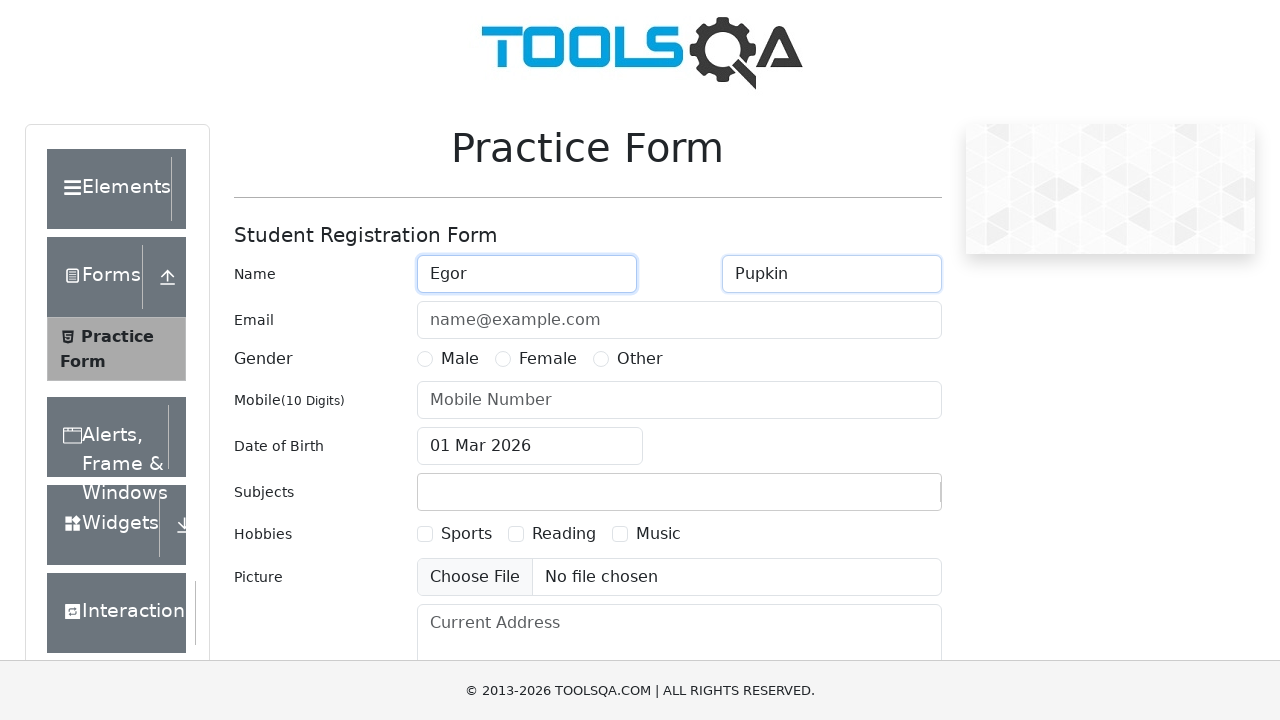

Filled email with 'egorpupkin@fakemail.com' on #userEmail
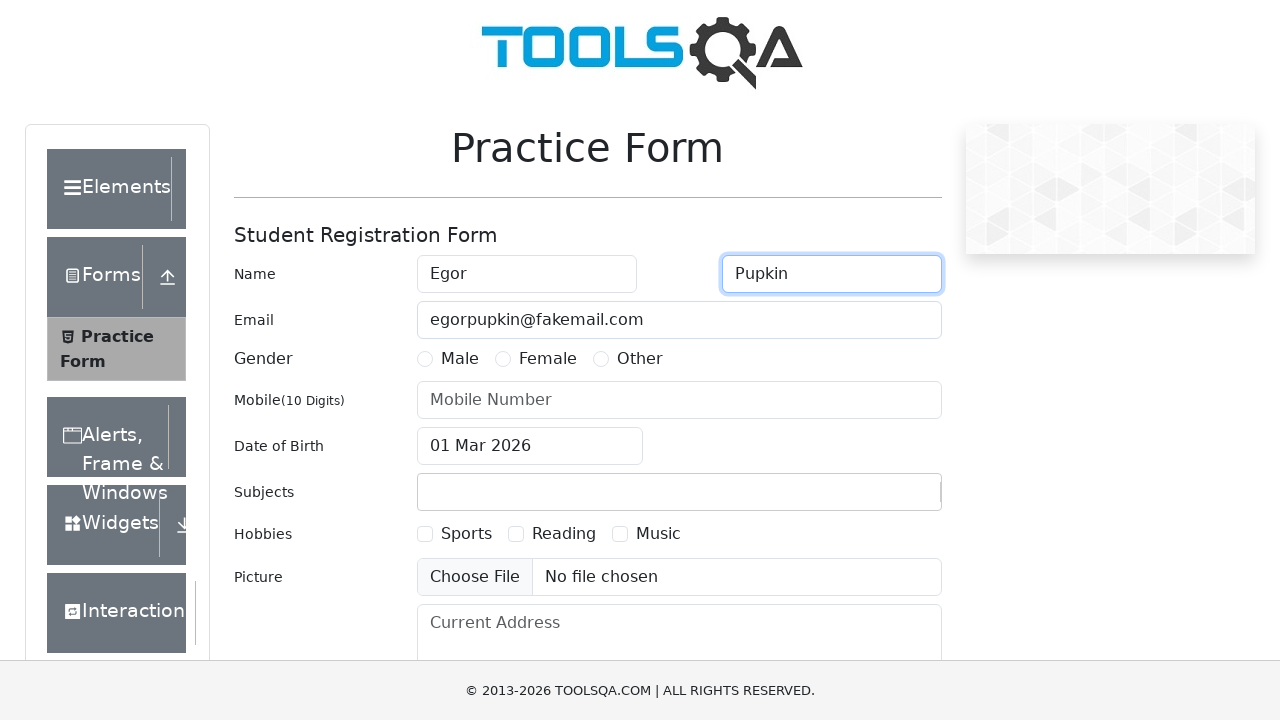

Selected gender: Male at (460, 359) on [name=gender][value=Male] + label
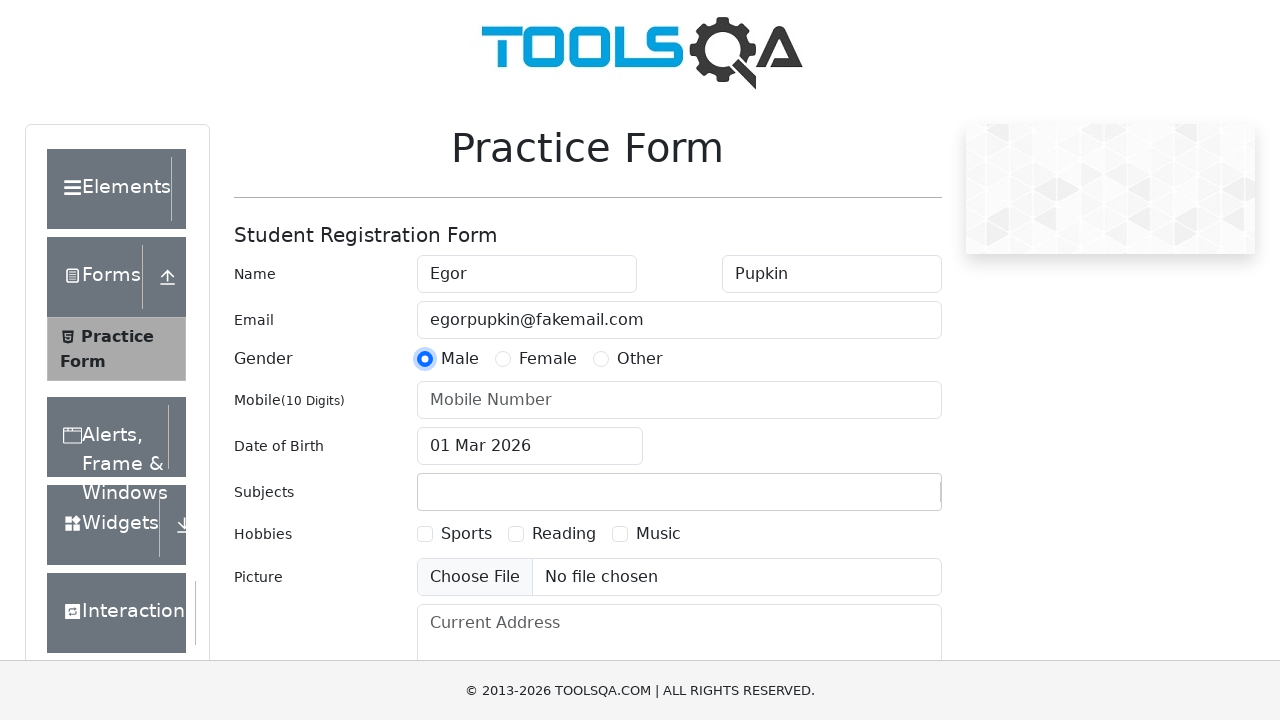

Filled phone number with '9876543210' on #userNumber
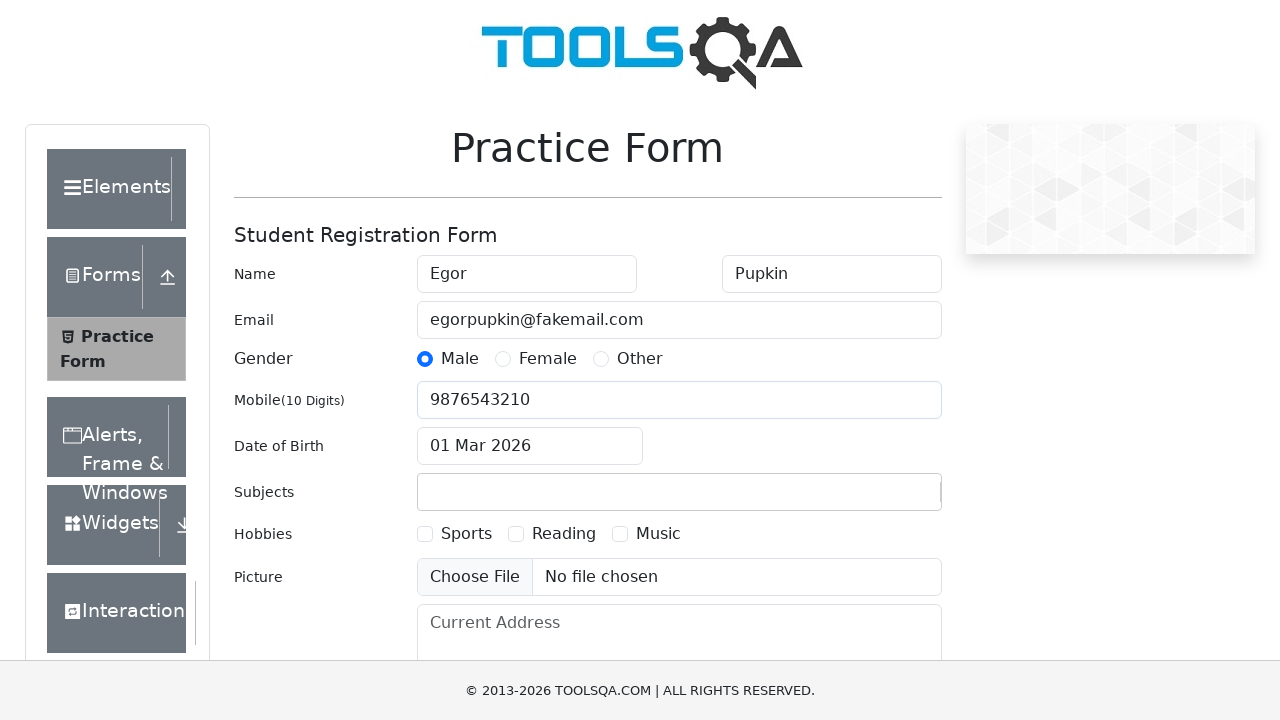

Clicked date of birth input to open date picker at (530, 446) on #dateOfBirthInput
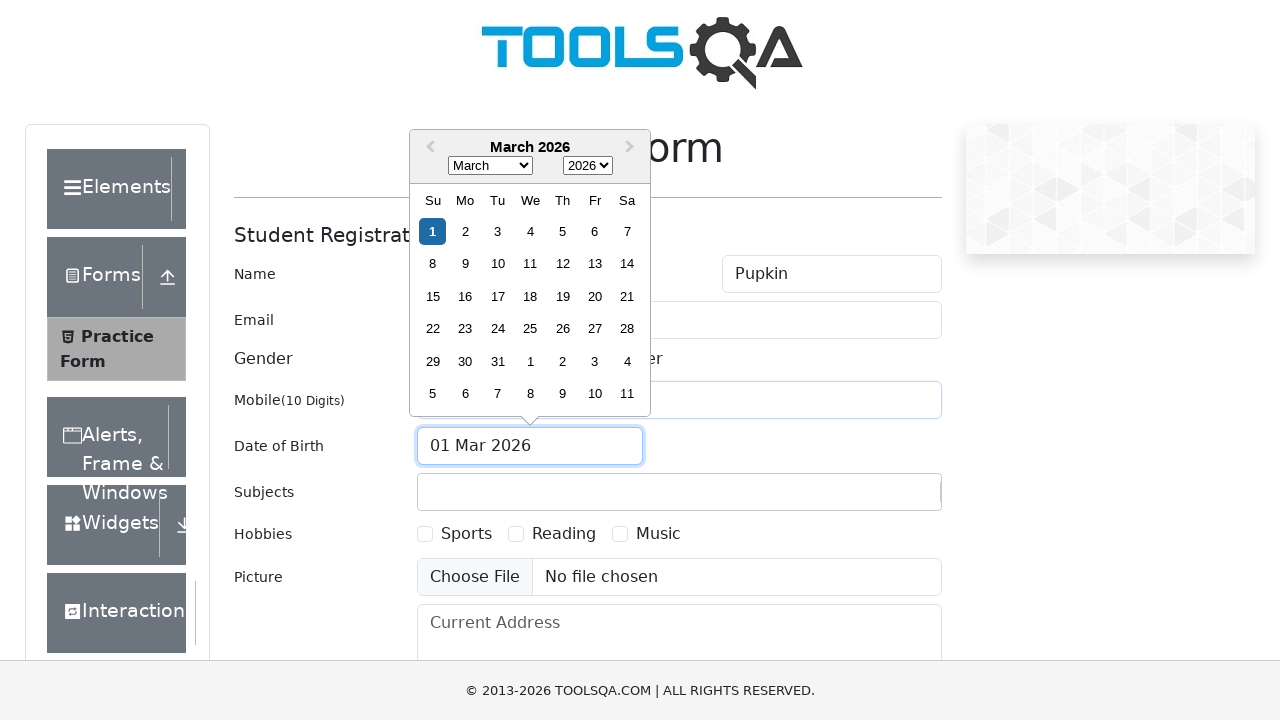

Selected year 1987 from date picker on .react-datepicker__year-select
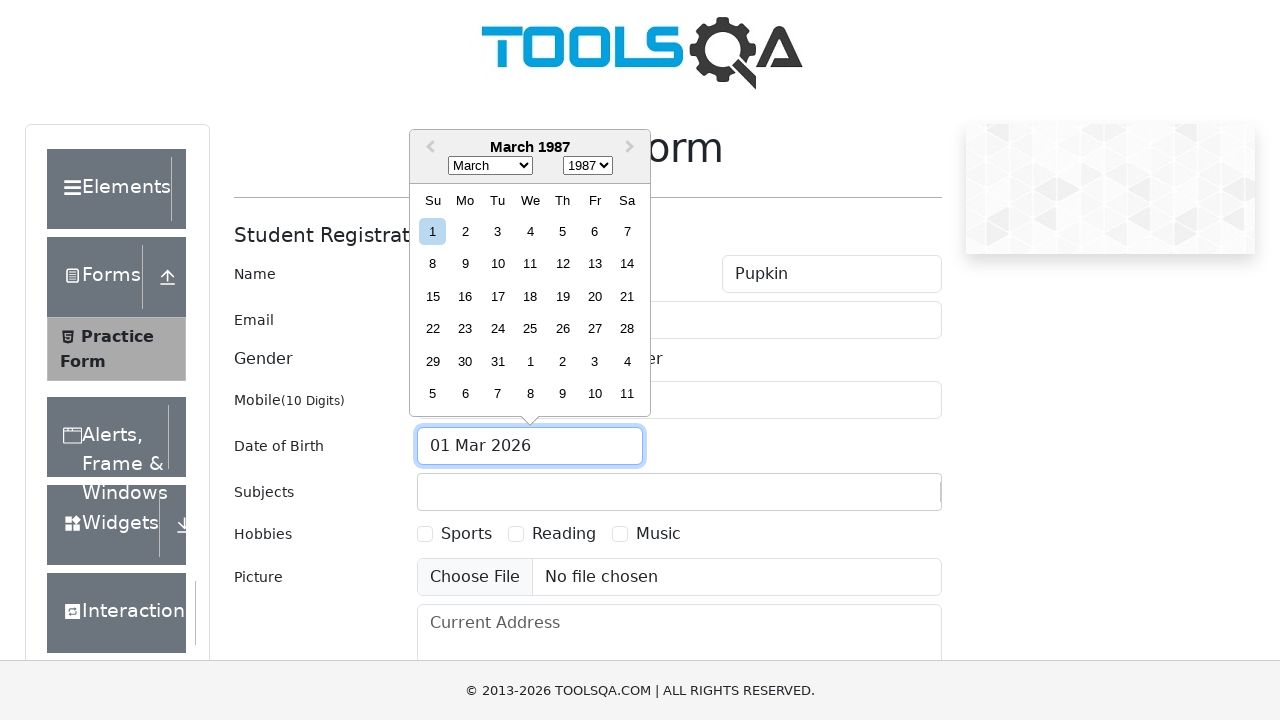

Selected month June from date picker on .react-datepicker__month-select
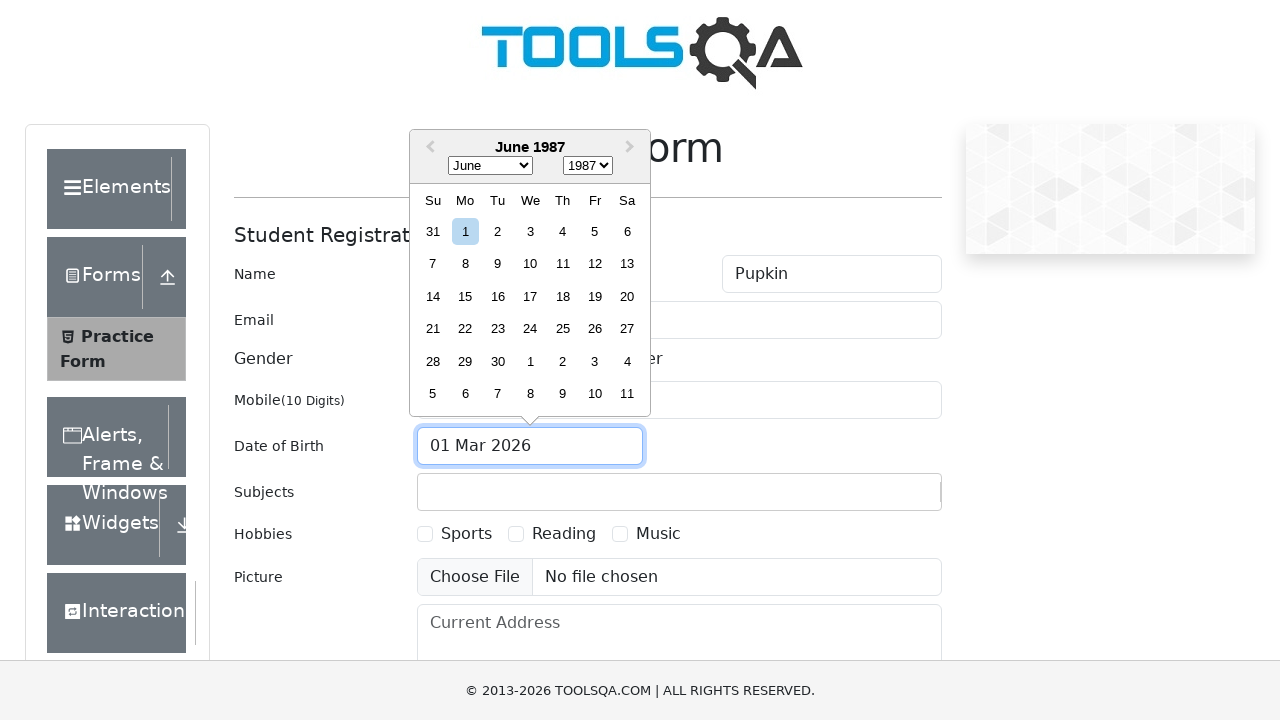

Selected date June 21st, 1987 at (433, 329) on [aria-label='Choose Sunday, June 21st, 1987']
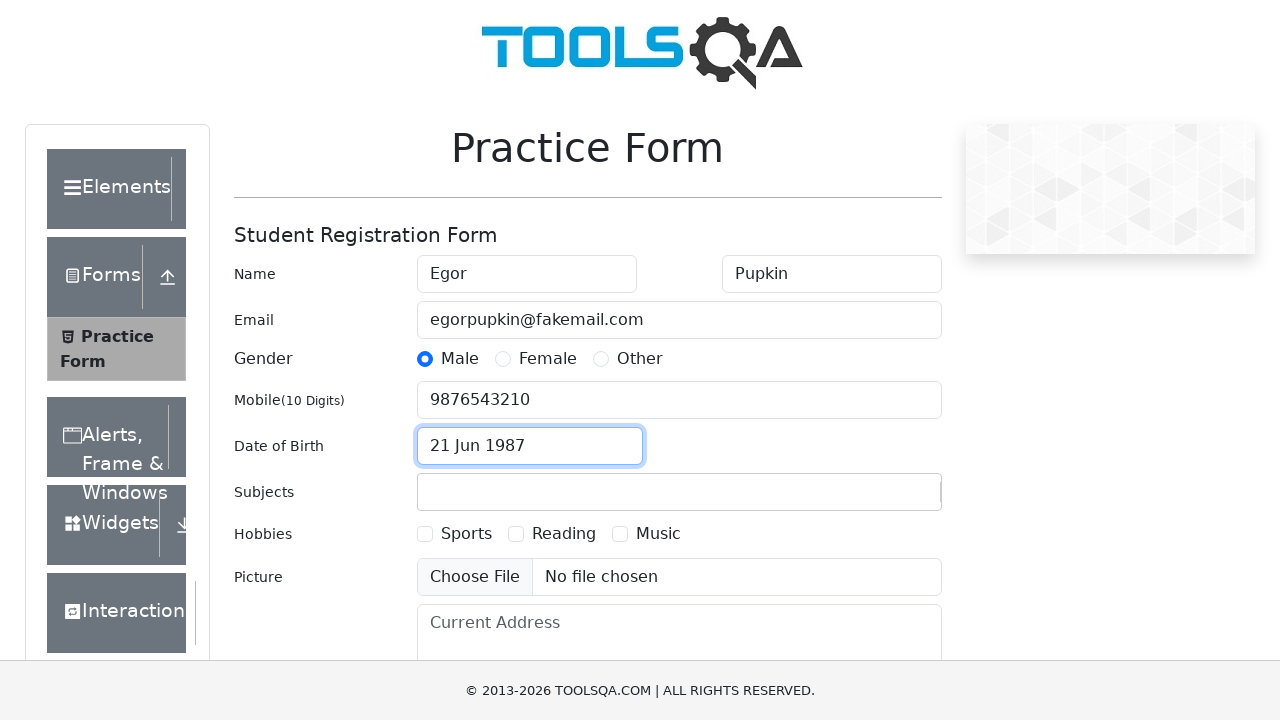

Typed 'Maths' in subjects field on #subjectsInput
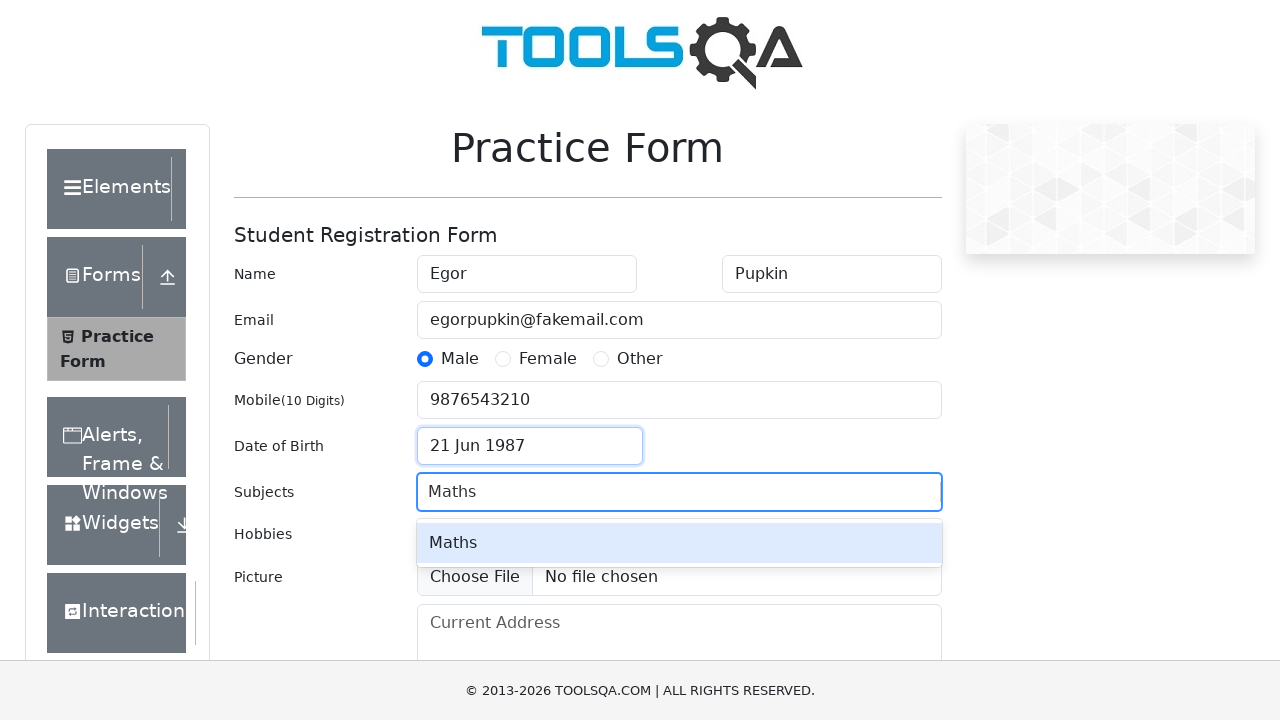

Pressed Enter to confirm 'Maths' subject on #subjectsInput
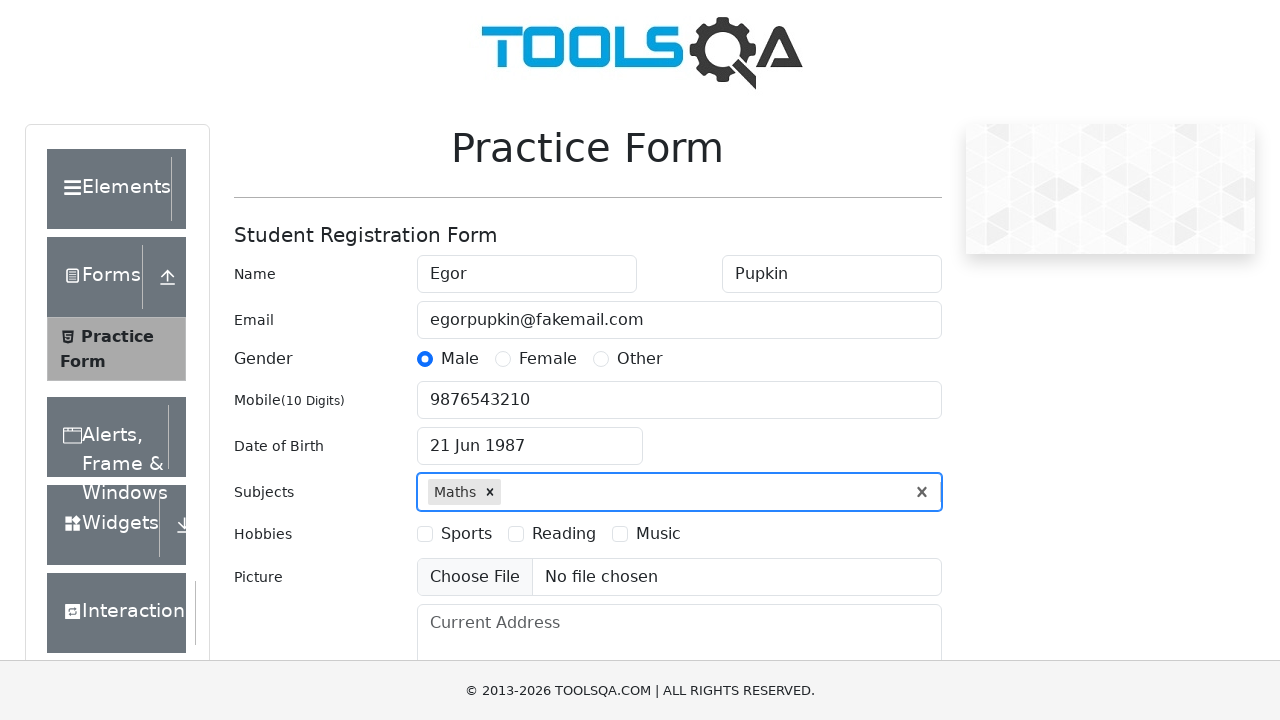

Typed 'Arts' in subjects field on #subjectsInput
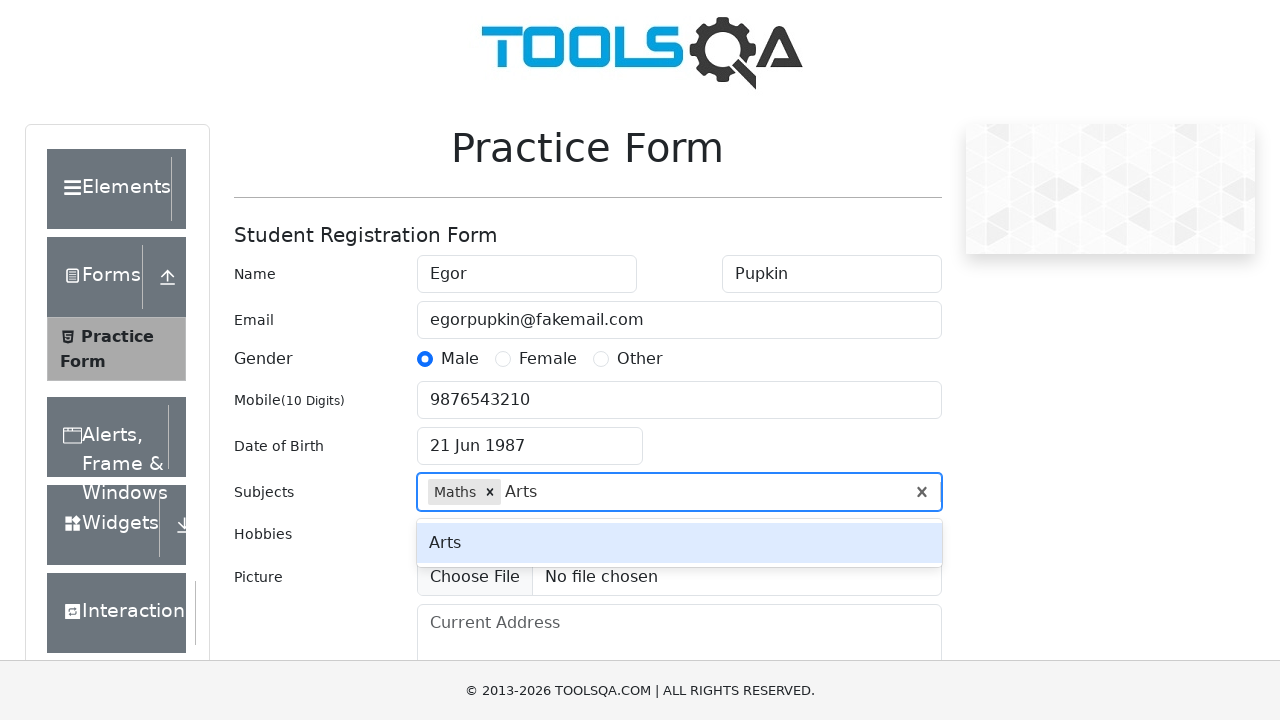

Pressed Enter to confirm 'Arts' subject on #subjectsInput
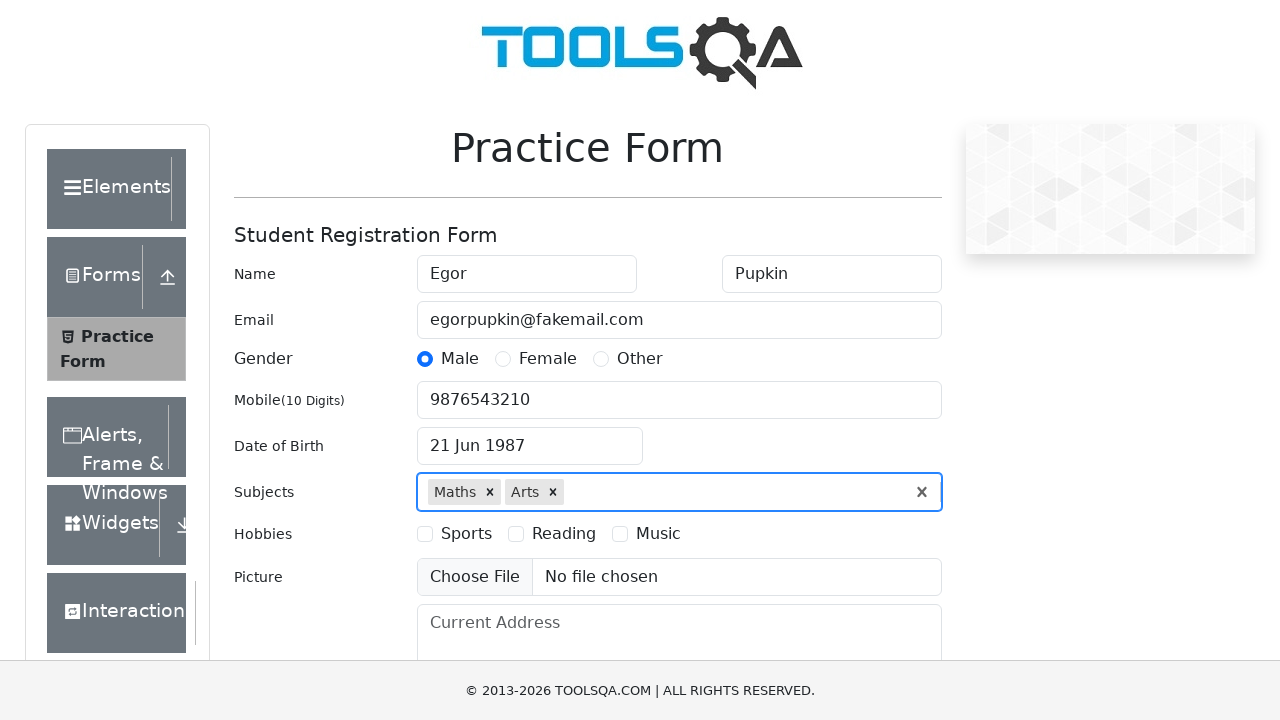

Typed 'Hindi' in subjects field on #subjectsInput
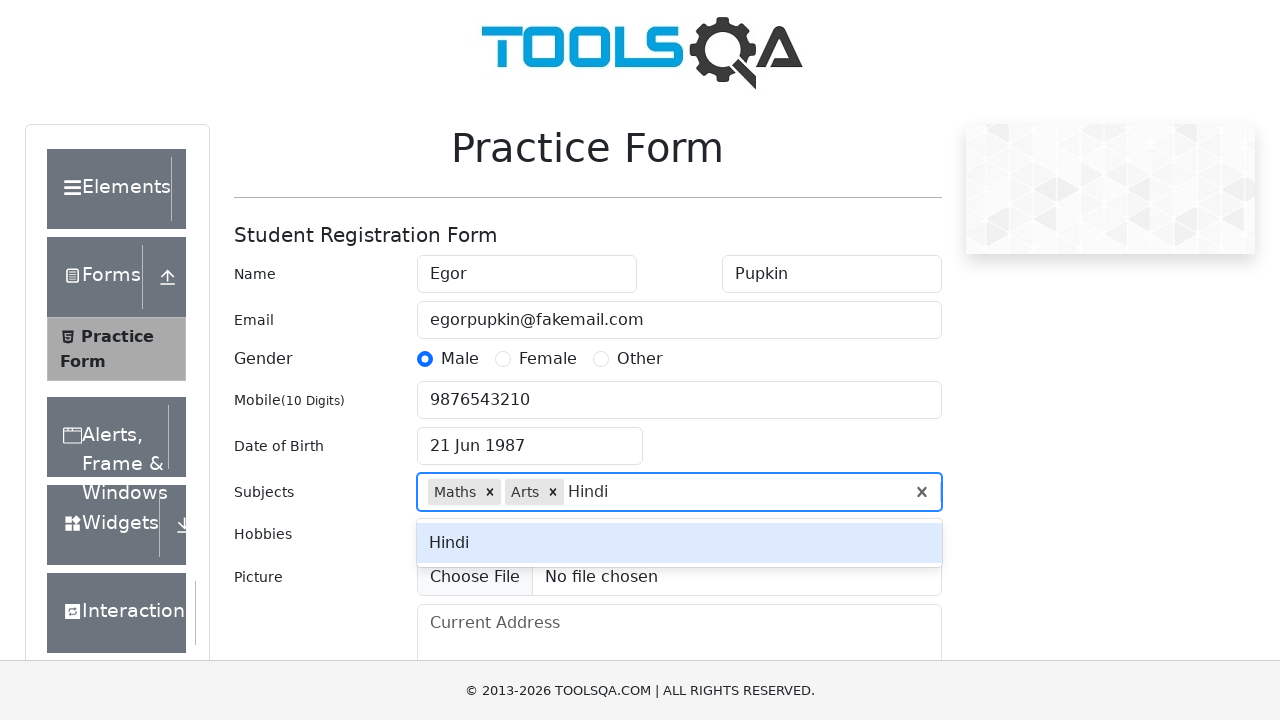

Pressed Enter to confirm 'Hindi' subject on #subjectsInput
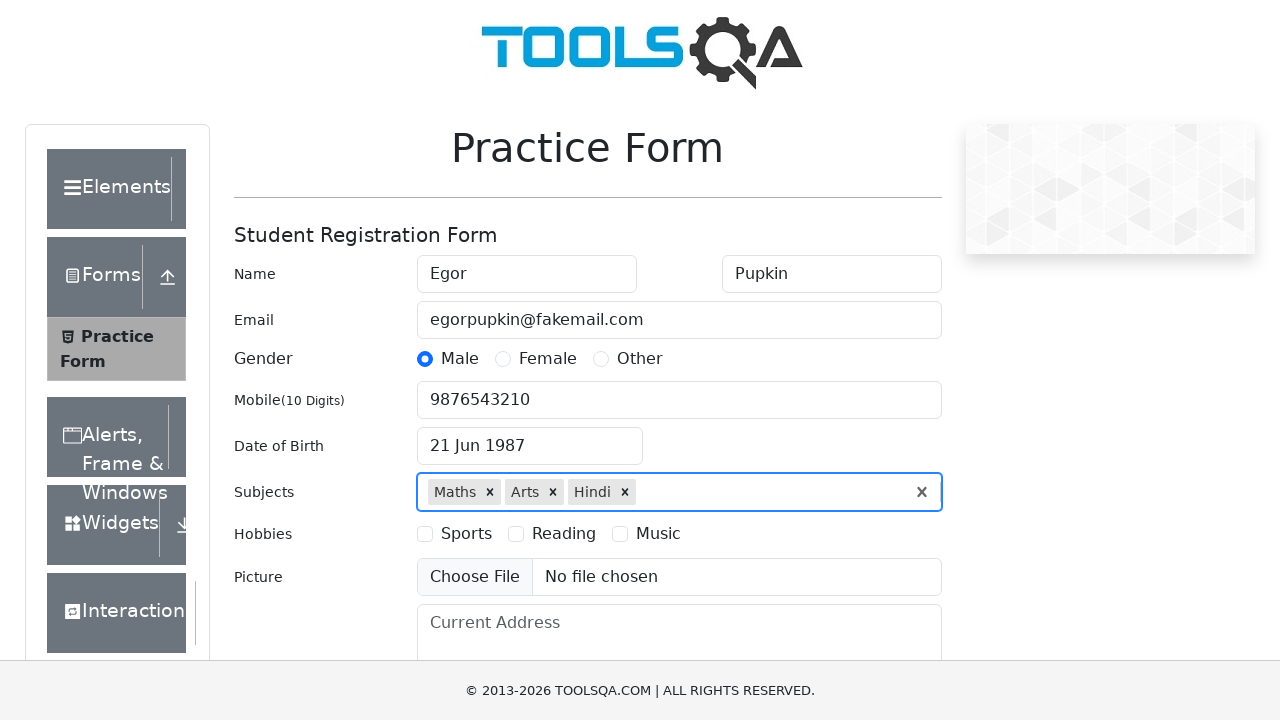

Checked hobby checkbox 2 at (564, 534) on [for=hobbies-checkbox-2]
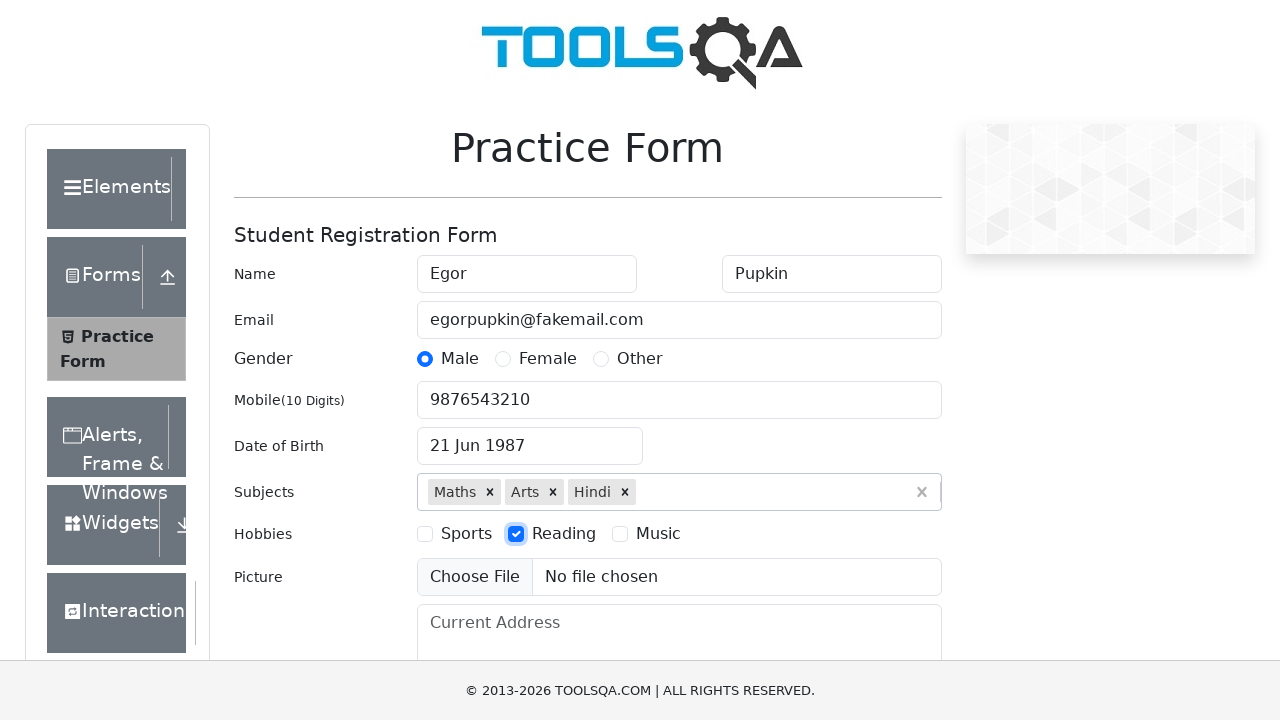

Checked hobby checkbox 3 at (658, 534) on [for=hobbies-checkbox-3]
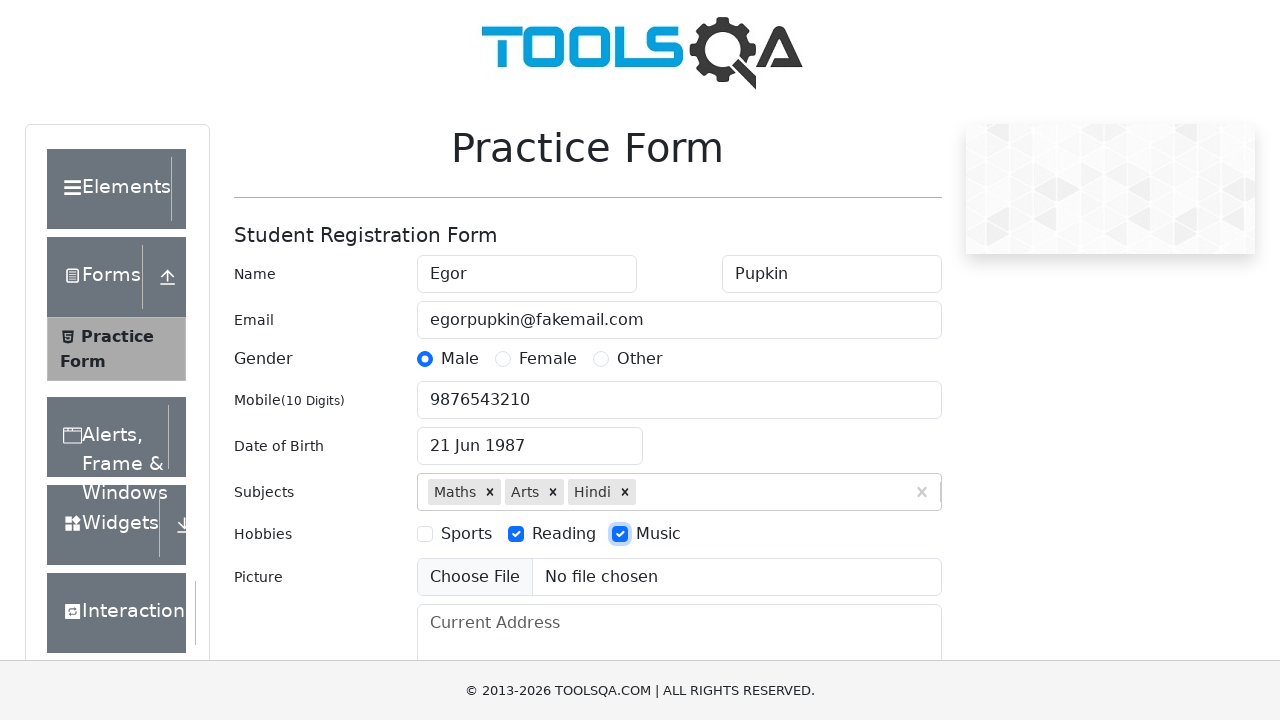

Filled current address with 'Test address 123 building 0' on #currentAddress
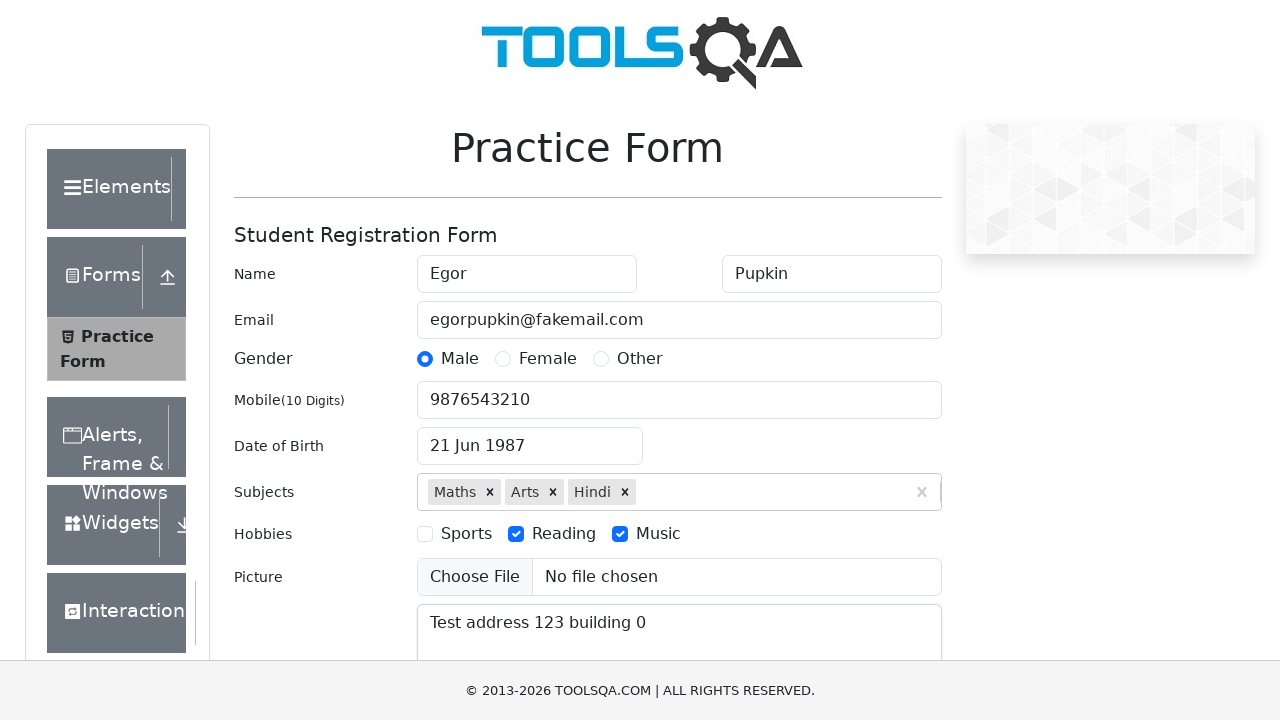

Clicked state dropdown to open at (527, 437) on #state
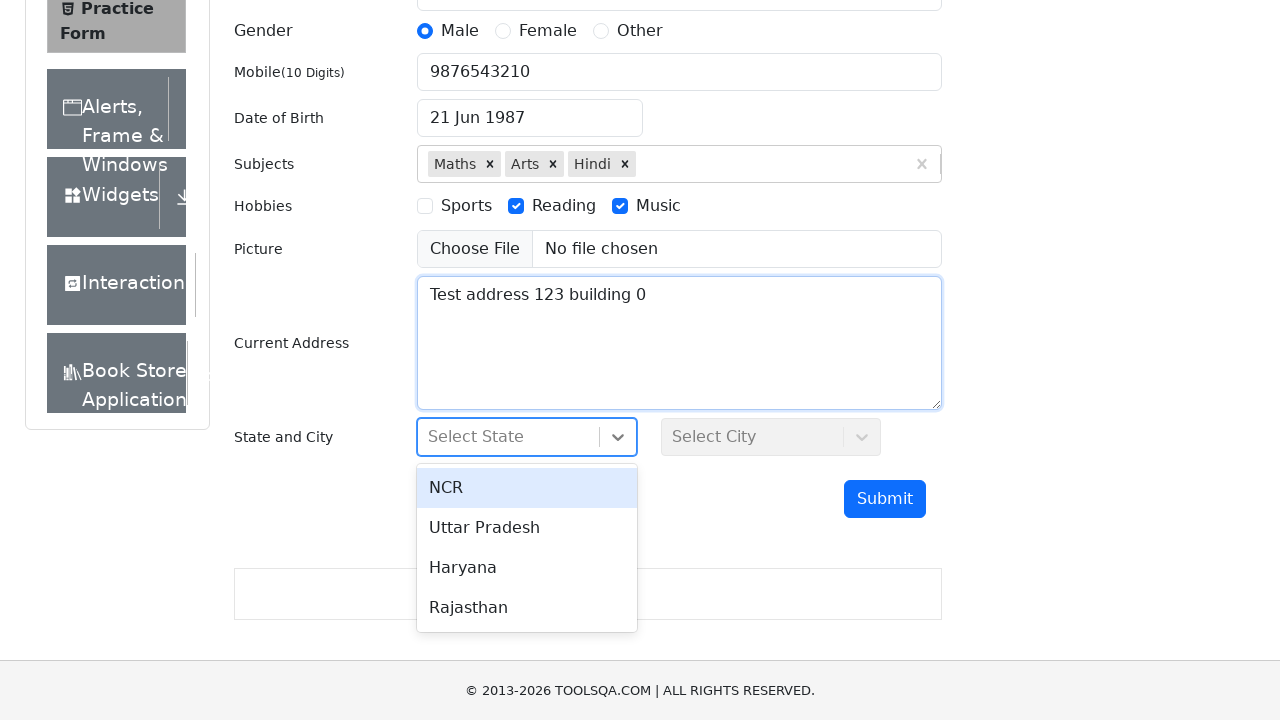

Selected state: Haryana at (527, 568) on #state >> text=Haryana
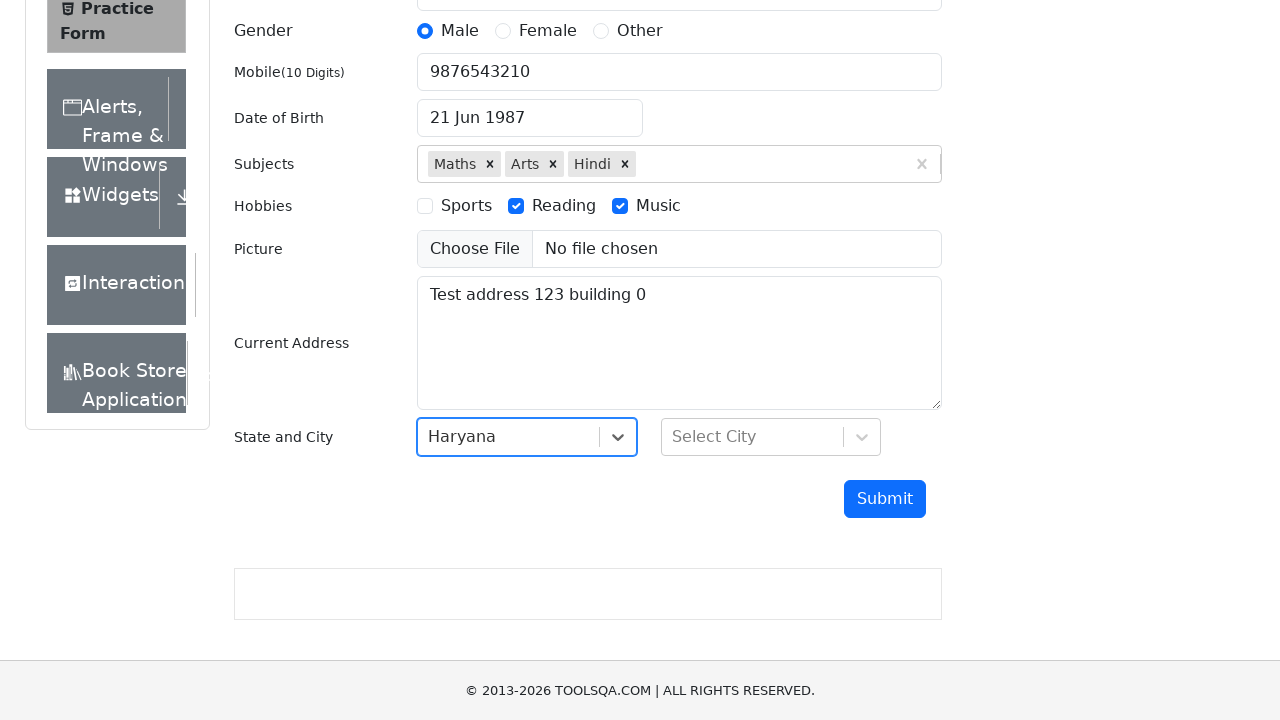

Clicked city dropdown to open at (771, 437) on #city
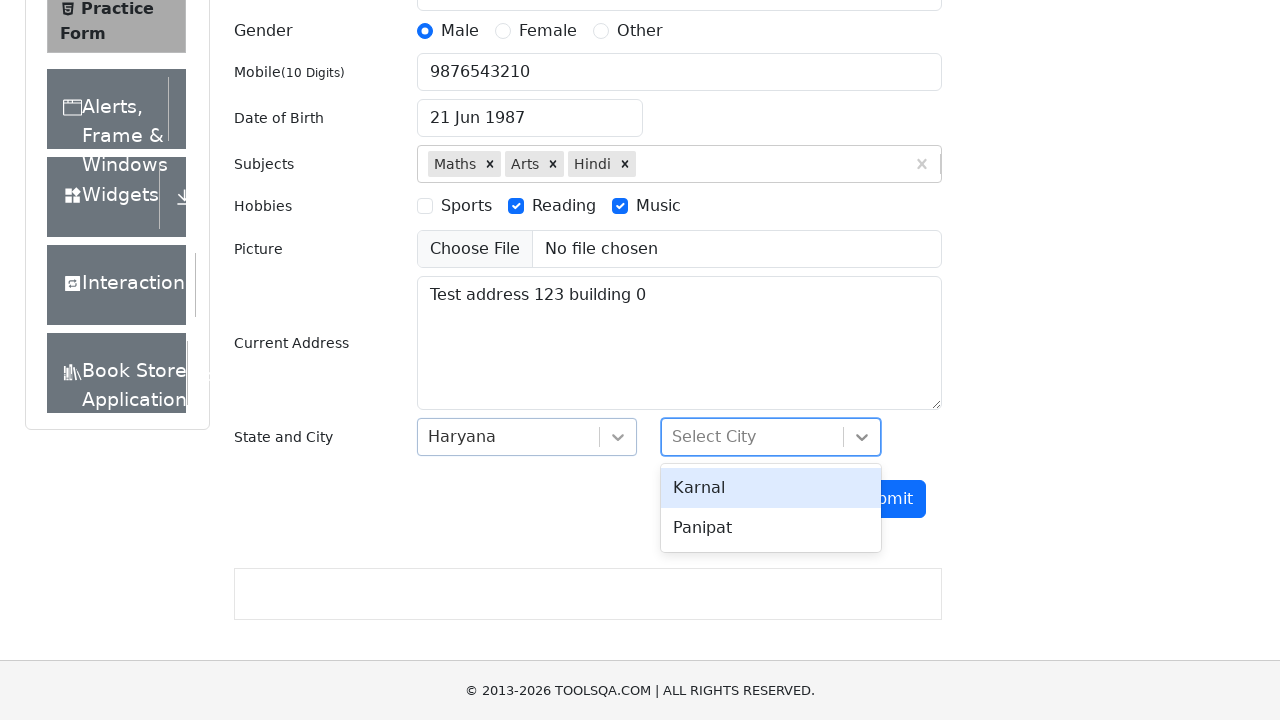

Selected city: Panipat at (771, 528) on #city >> text=Panipat
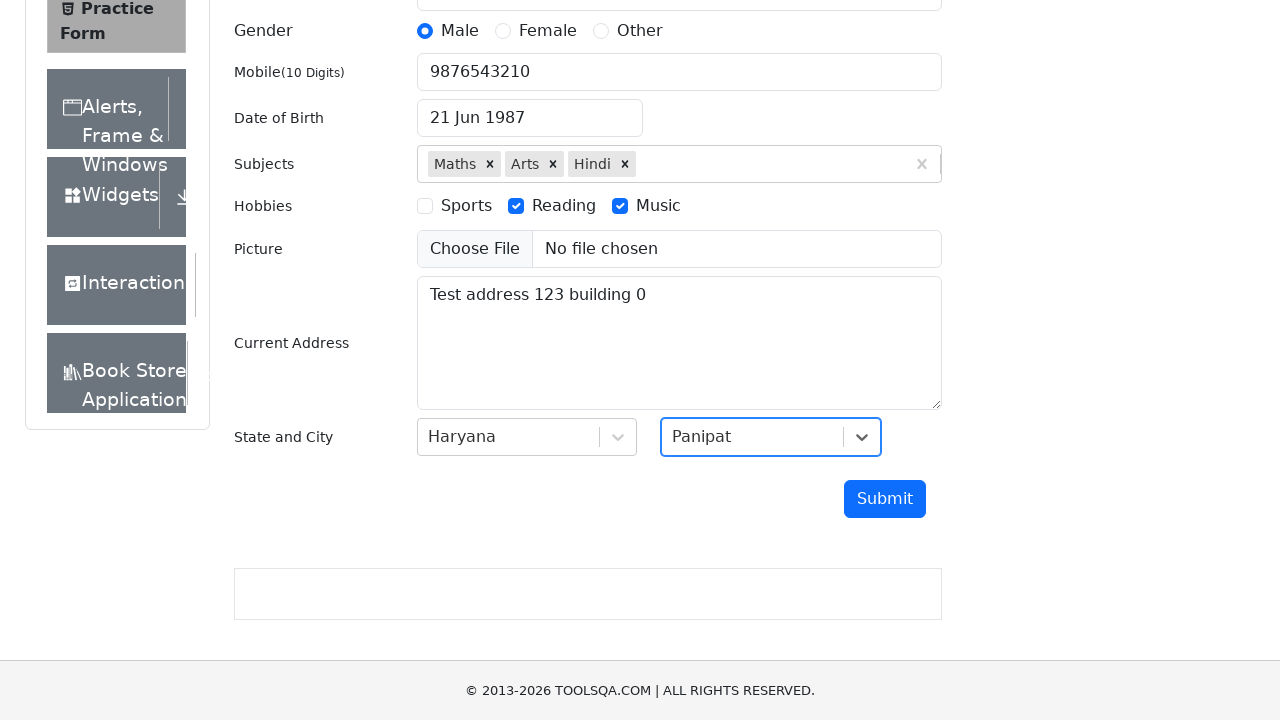

Clicked submit button to submit the form at (885, 499) on #submit
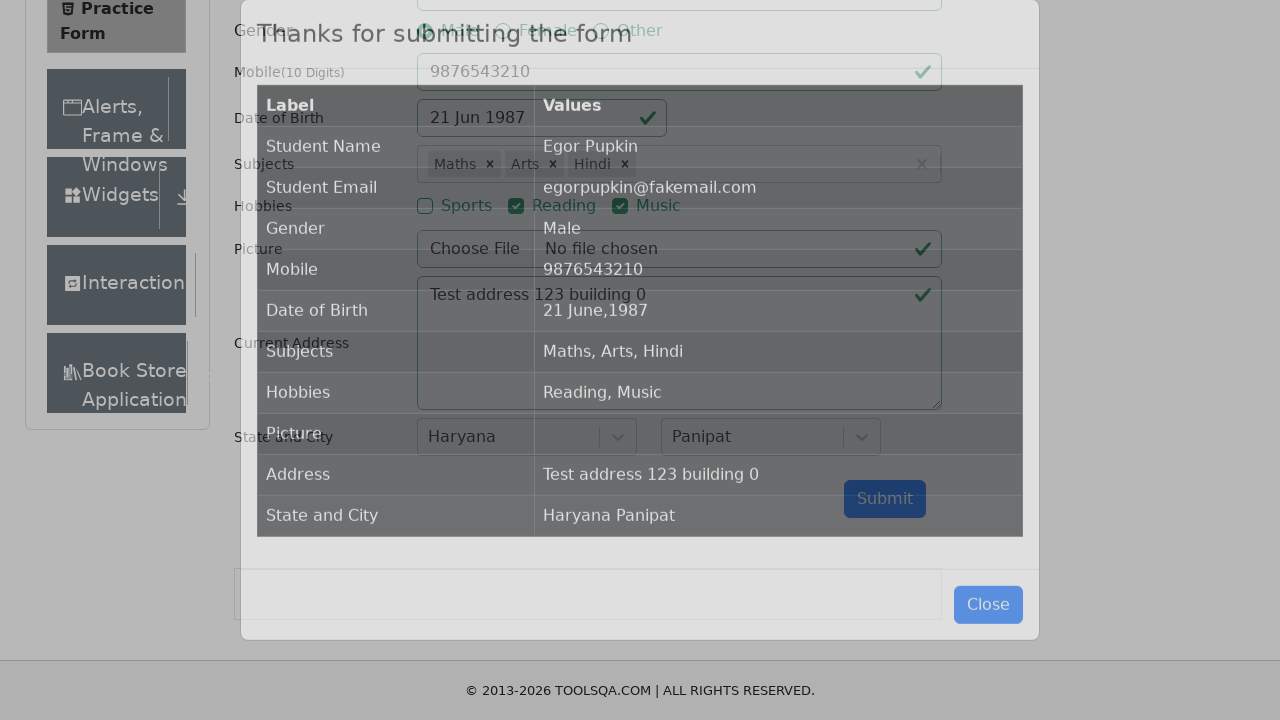

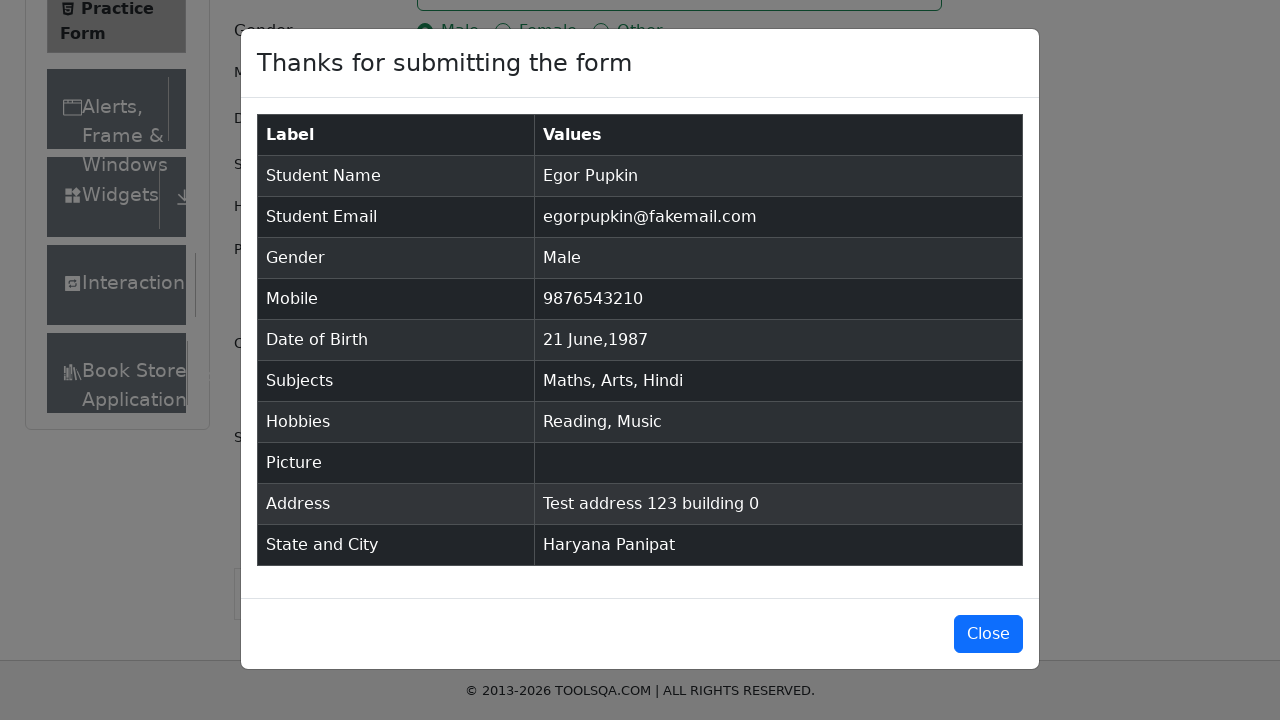